Tests various link interactions on a practice page including clicking links, navigating back, checking link attributes, and counting links on the page.

Starting URL: https://www.leafground.com/link.xhtml

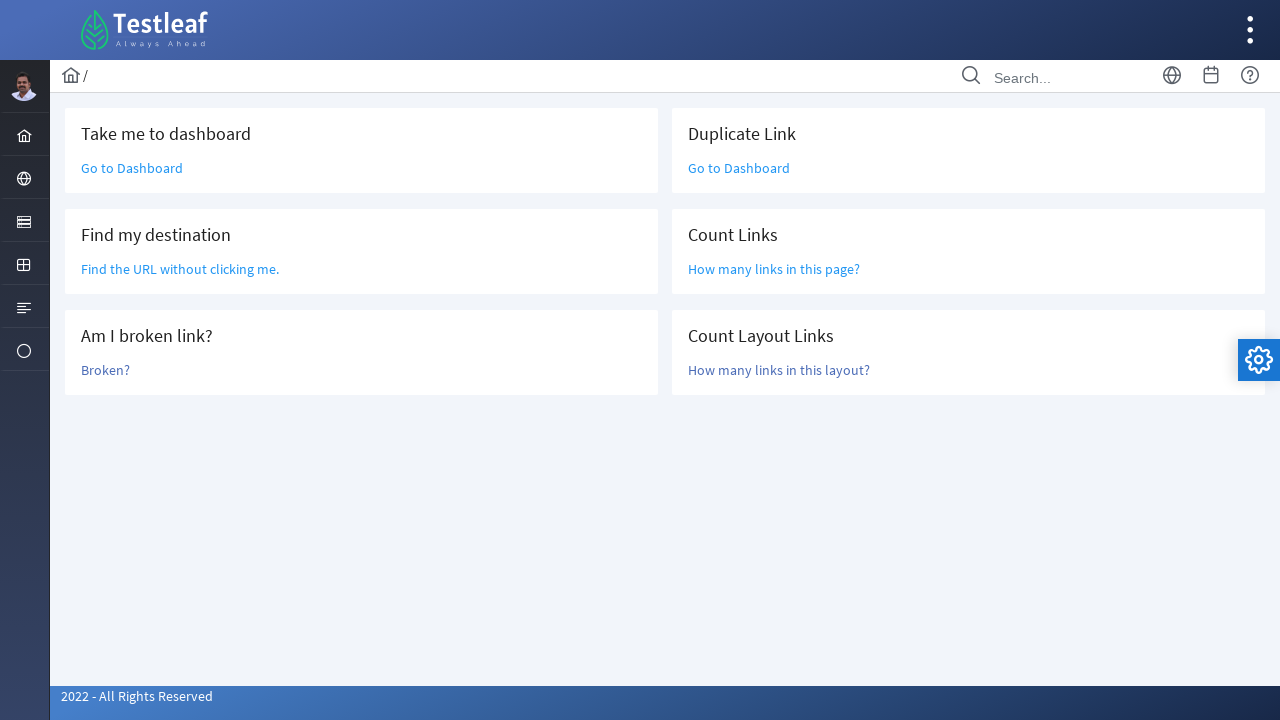

Clicked 'Go to Dashboard' link at (132, 168) on a:text('Go to Dashboard')
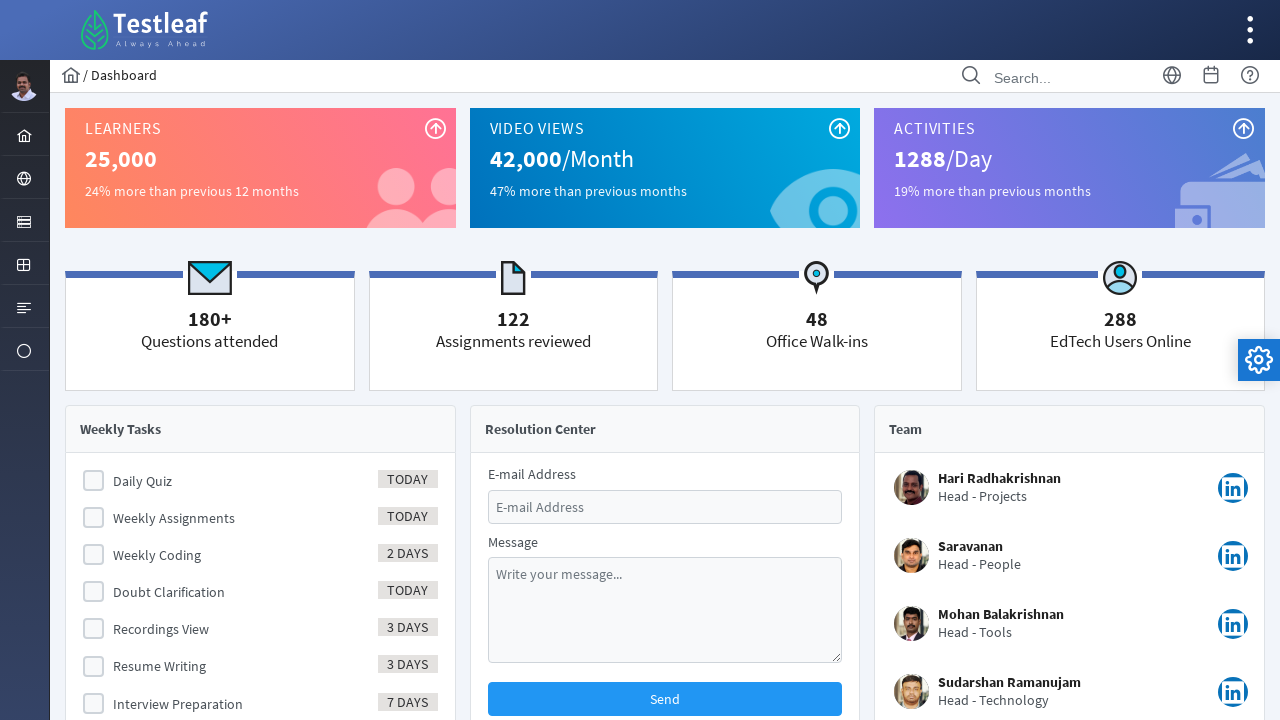

Navigated back to practice page
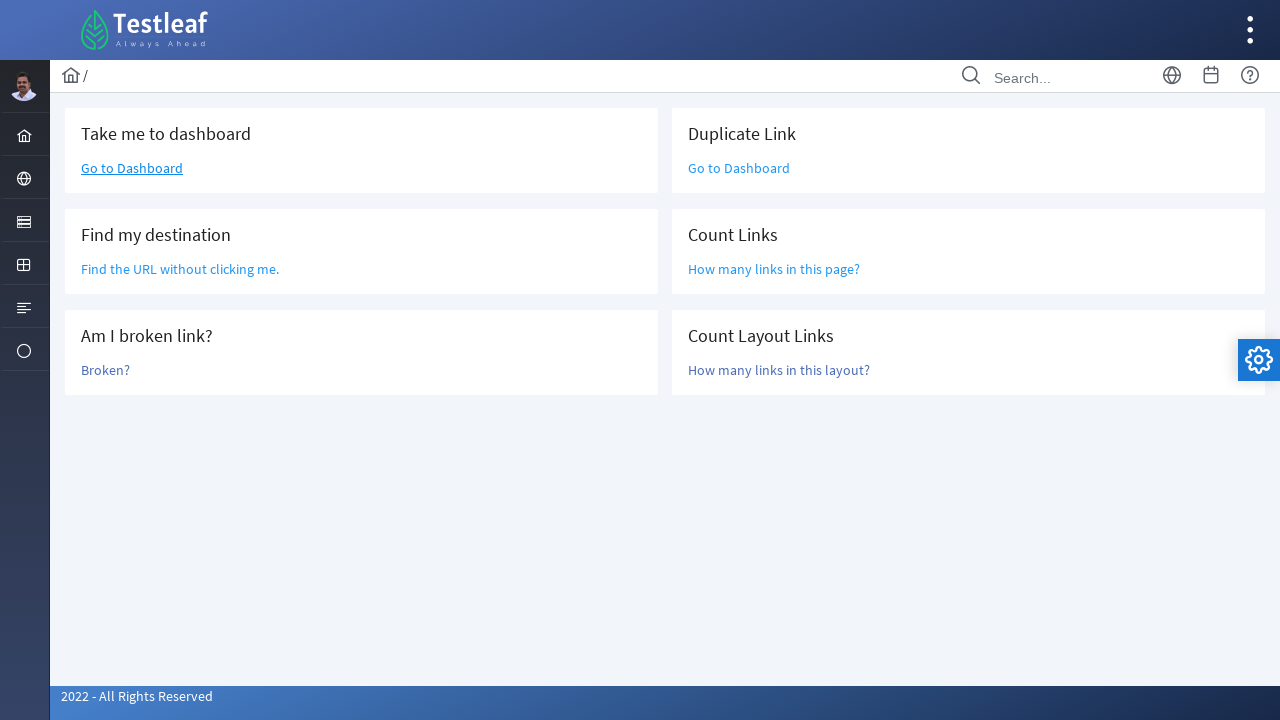

Located partial link text element 'Find the URL'
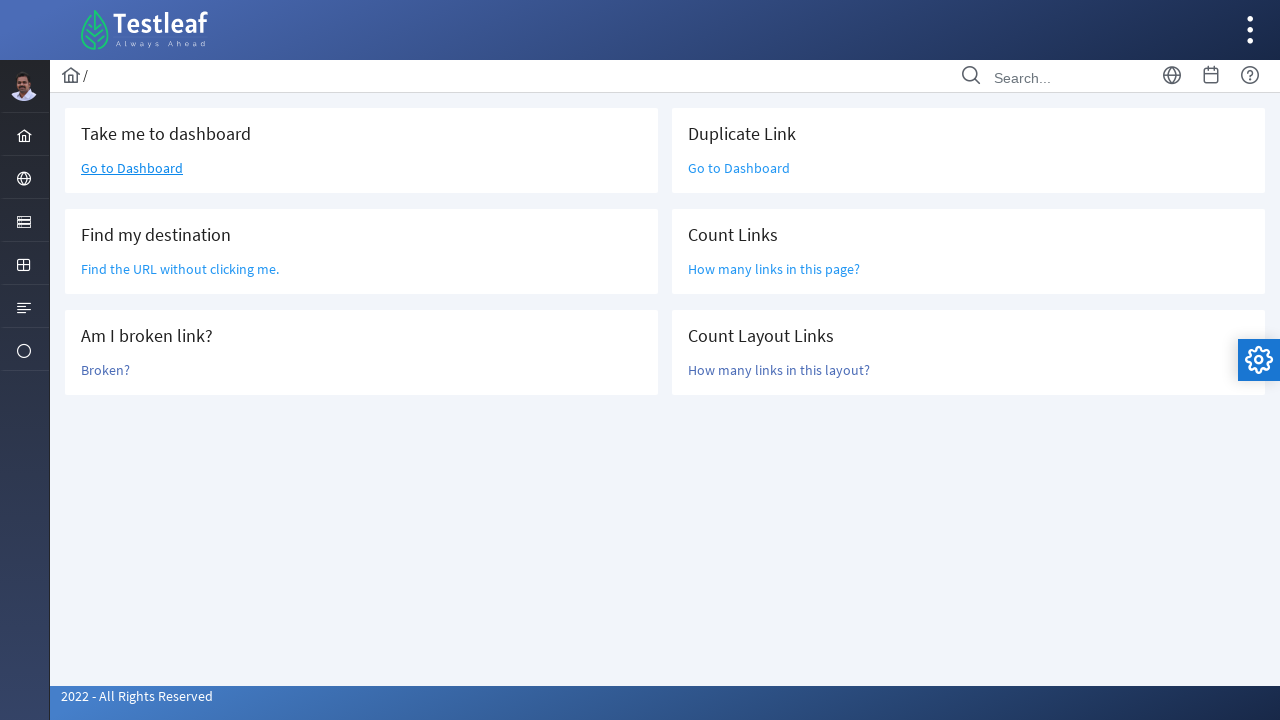

Retrieved href attribute: /grid.xhtml
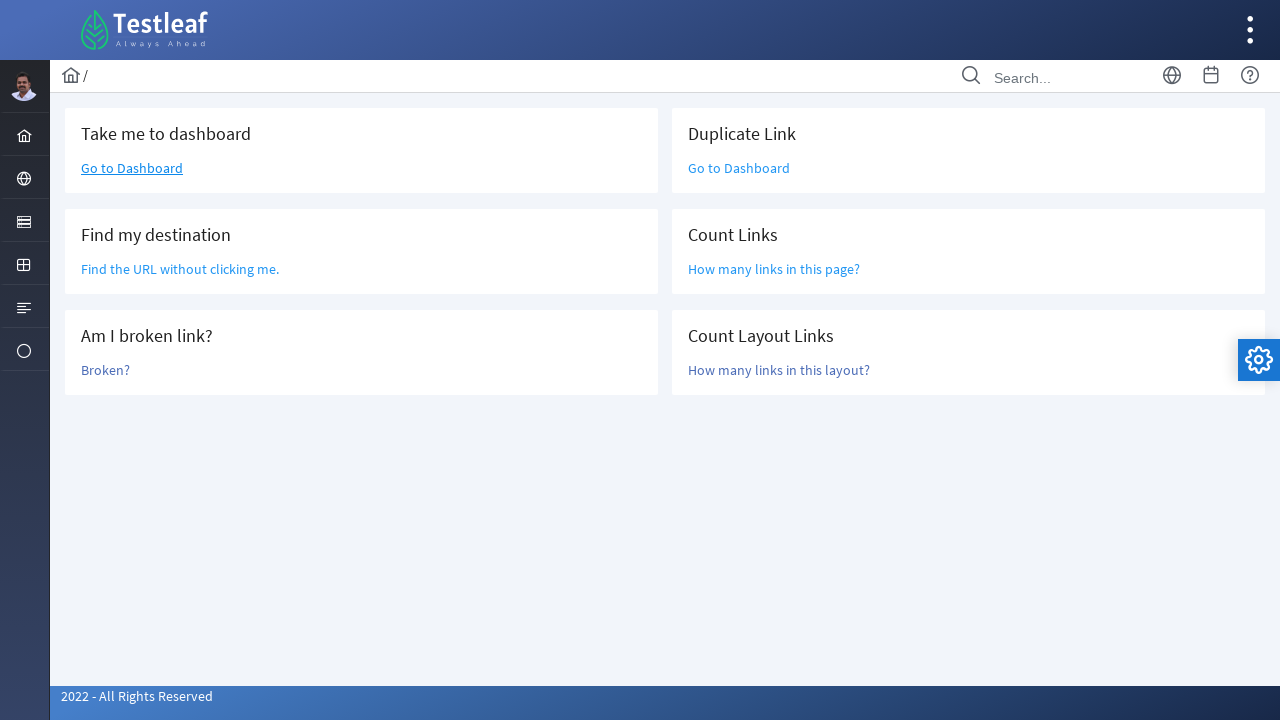

Clicked 'Broken?' link at (106, 370) on a:text('Broken?')
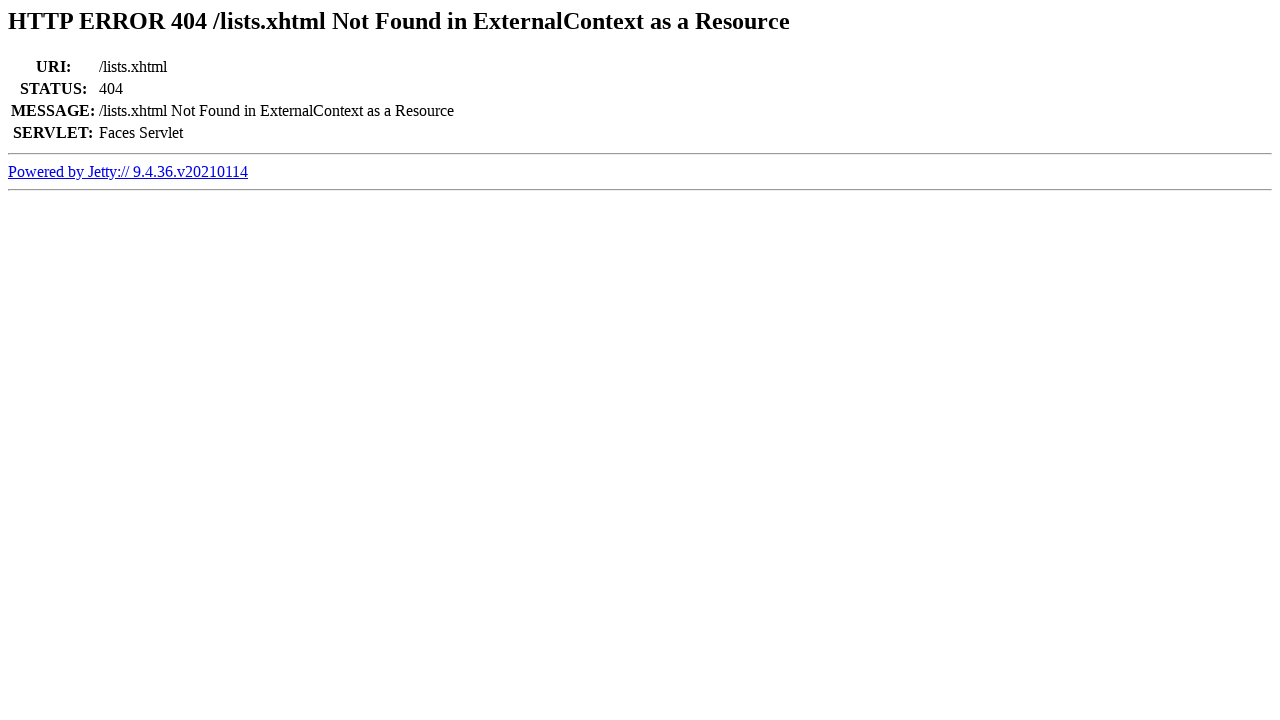

Retrieved page title: Error 404 /lists.xhtml Not Found in ExternalContext as a Resource
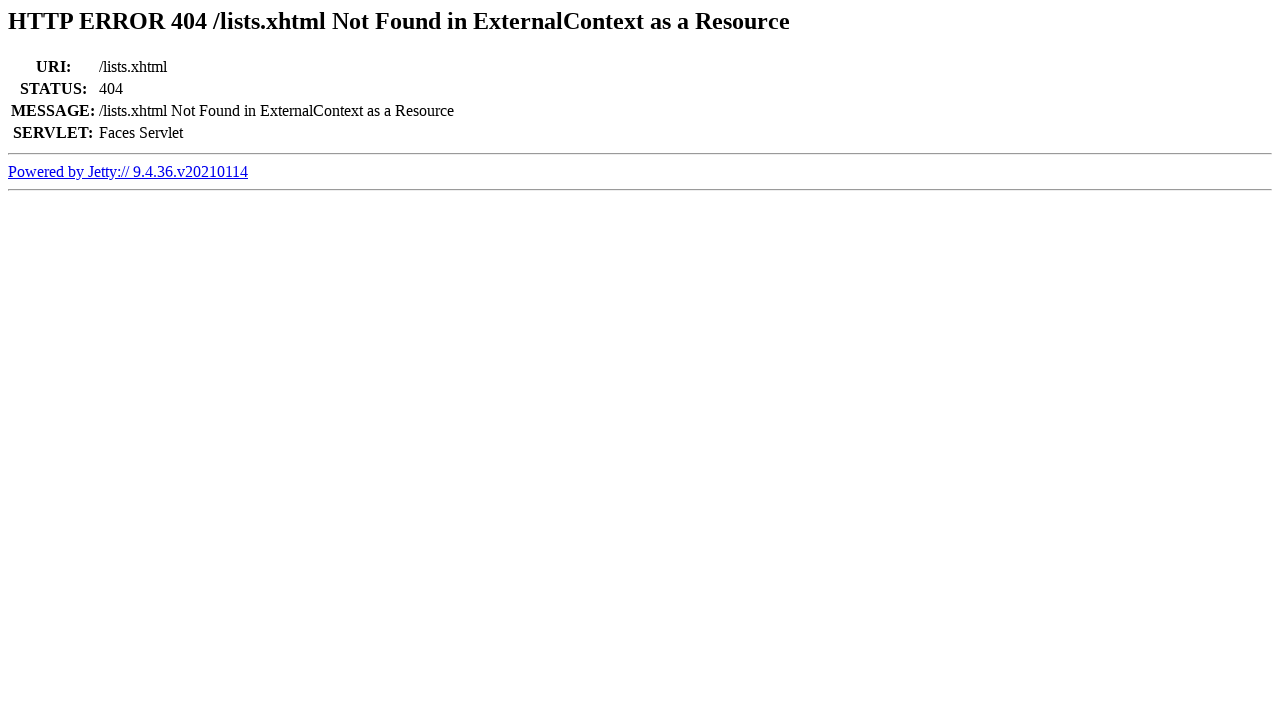

Confirmed link is broken (404 in title)
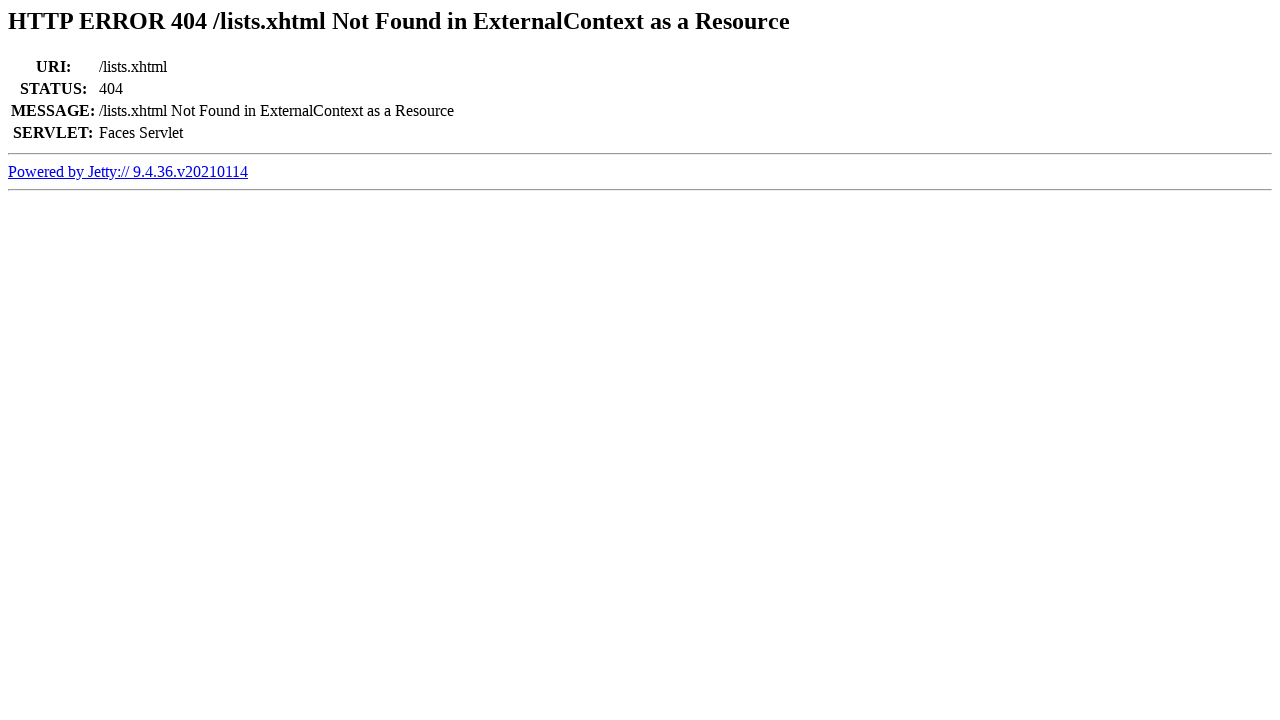

Navigated back to practice page
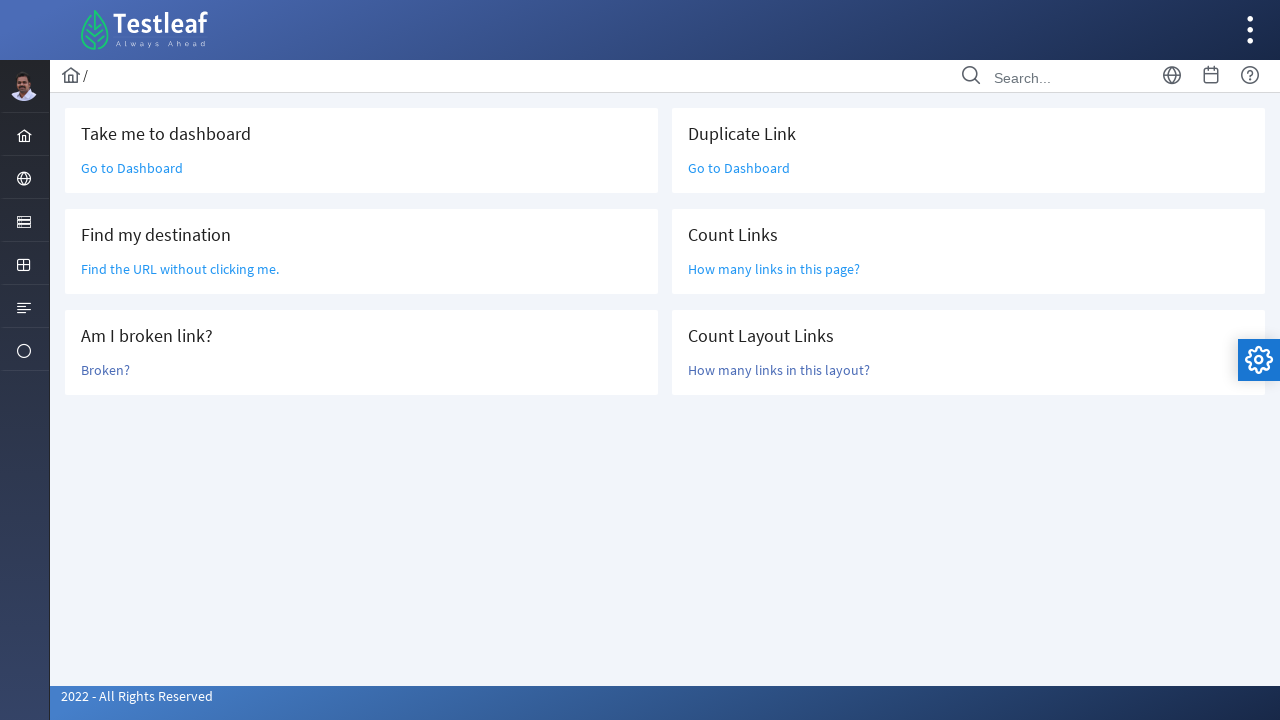

Clicked 'Go to Dashboard' link (second time) at (132, 168) on a:text('Go to Dashboard')
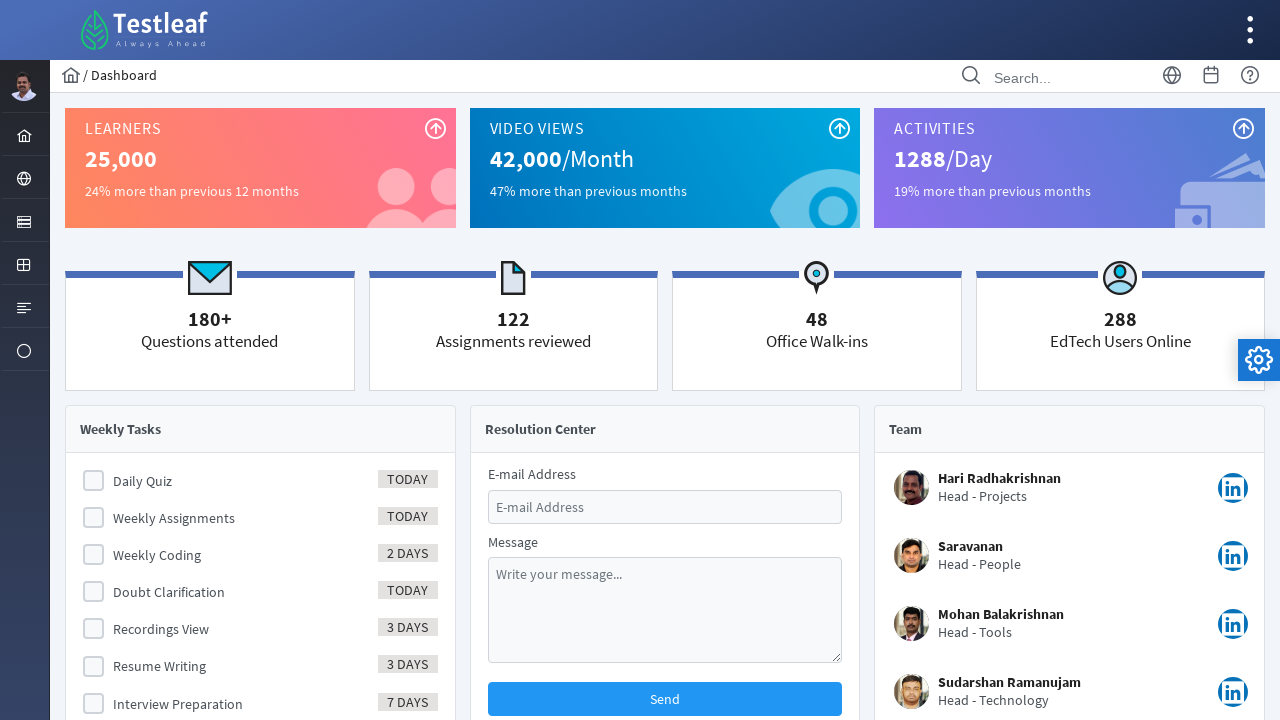

Navigated back to practice page
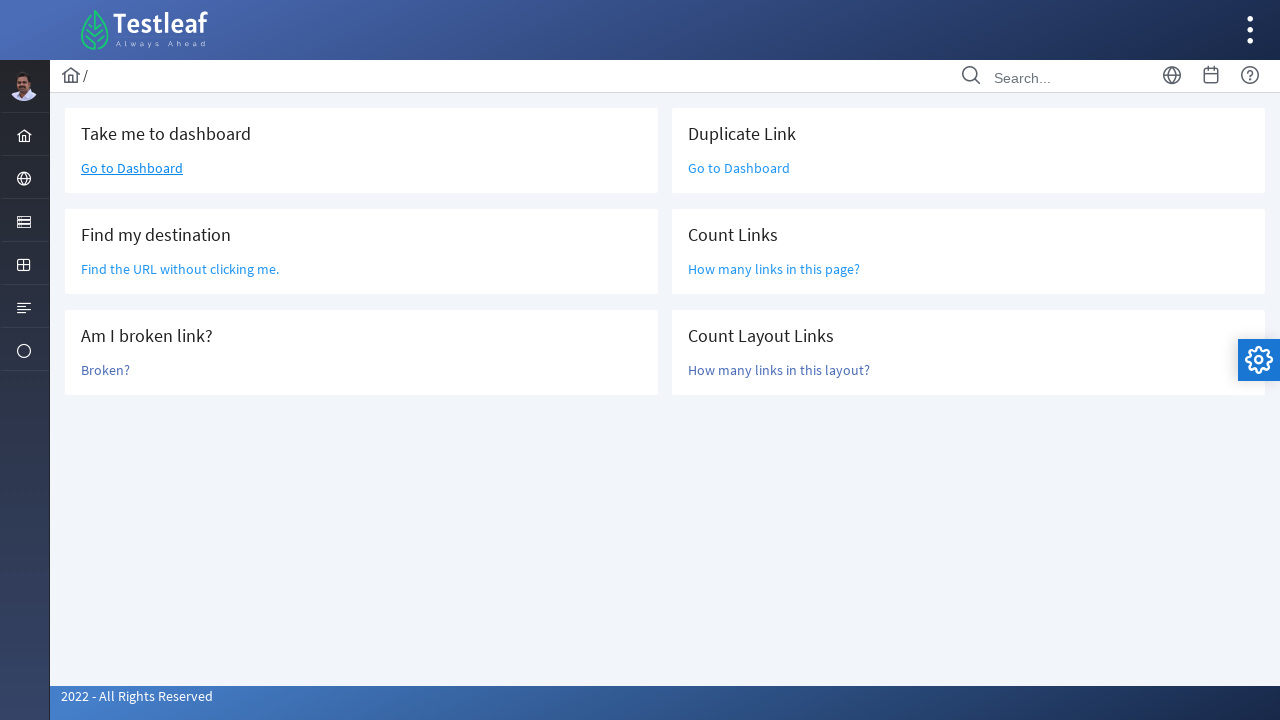

Counted all links on page: 47 total links
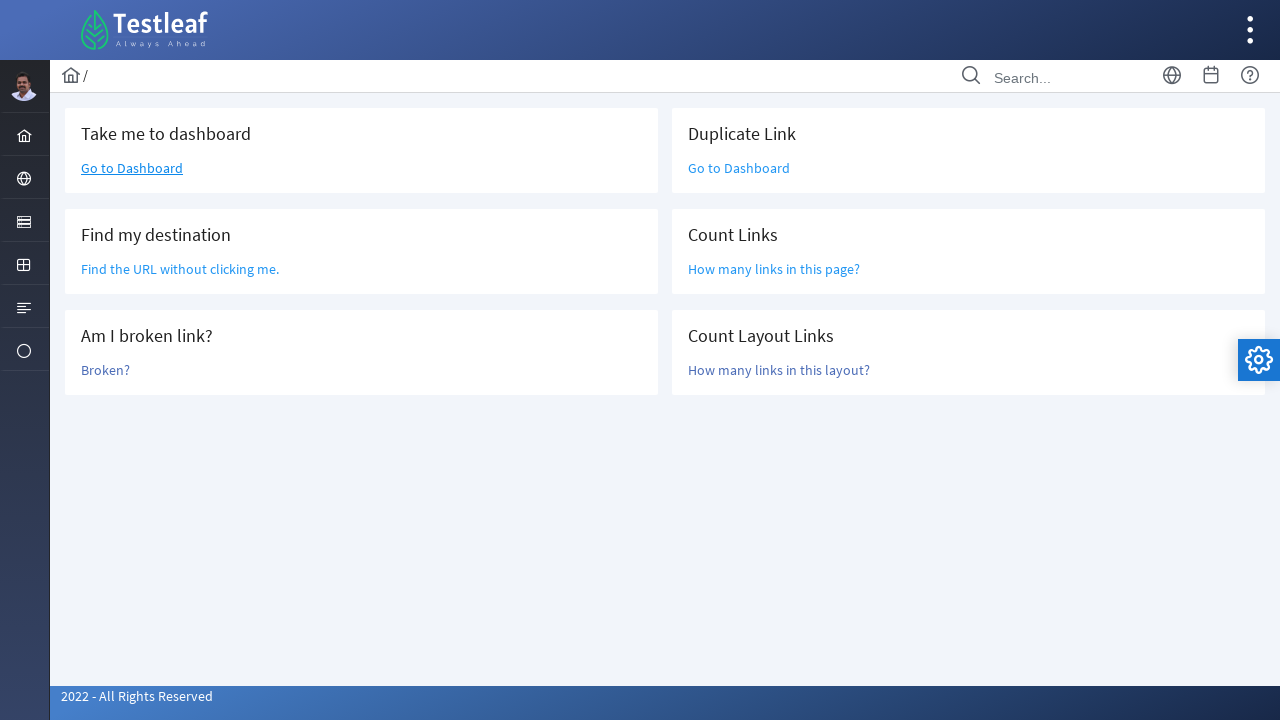

Counted links in layout main content area: 6 links
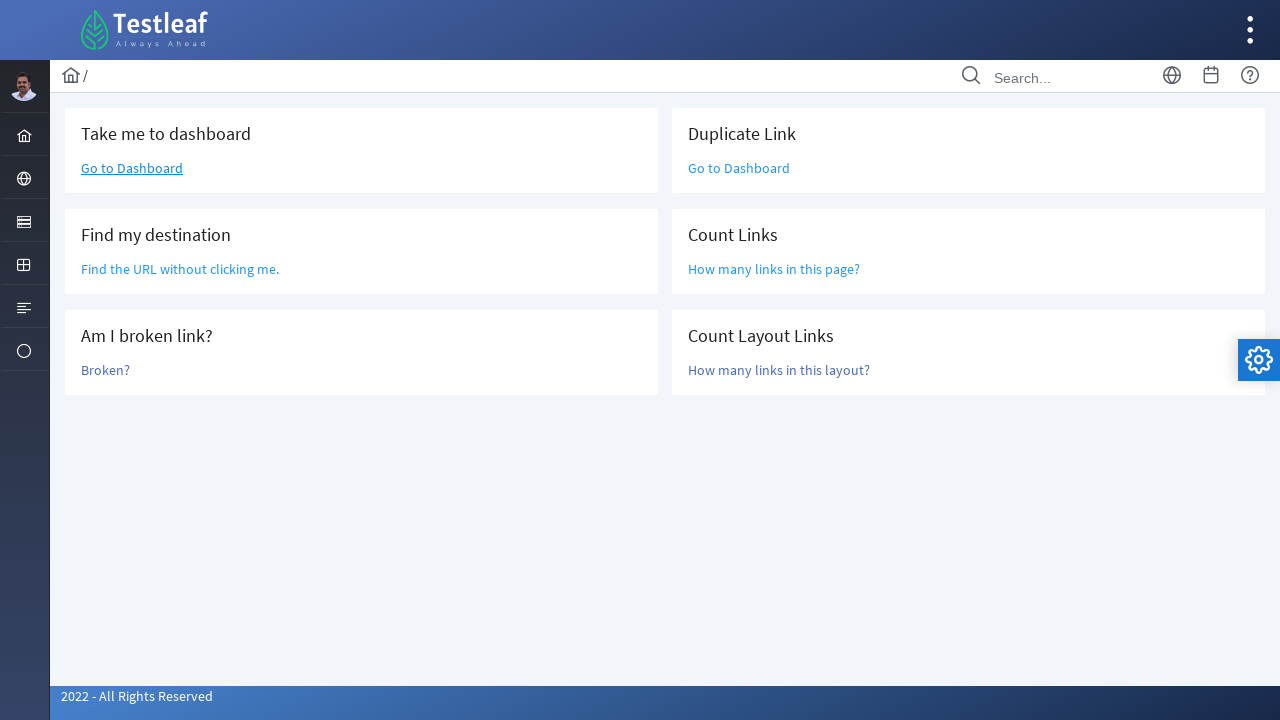

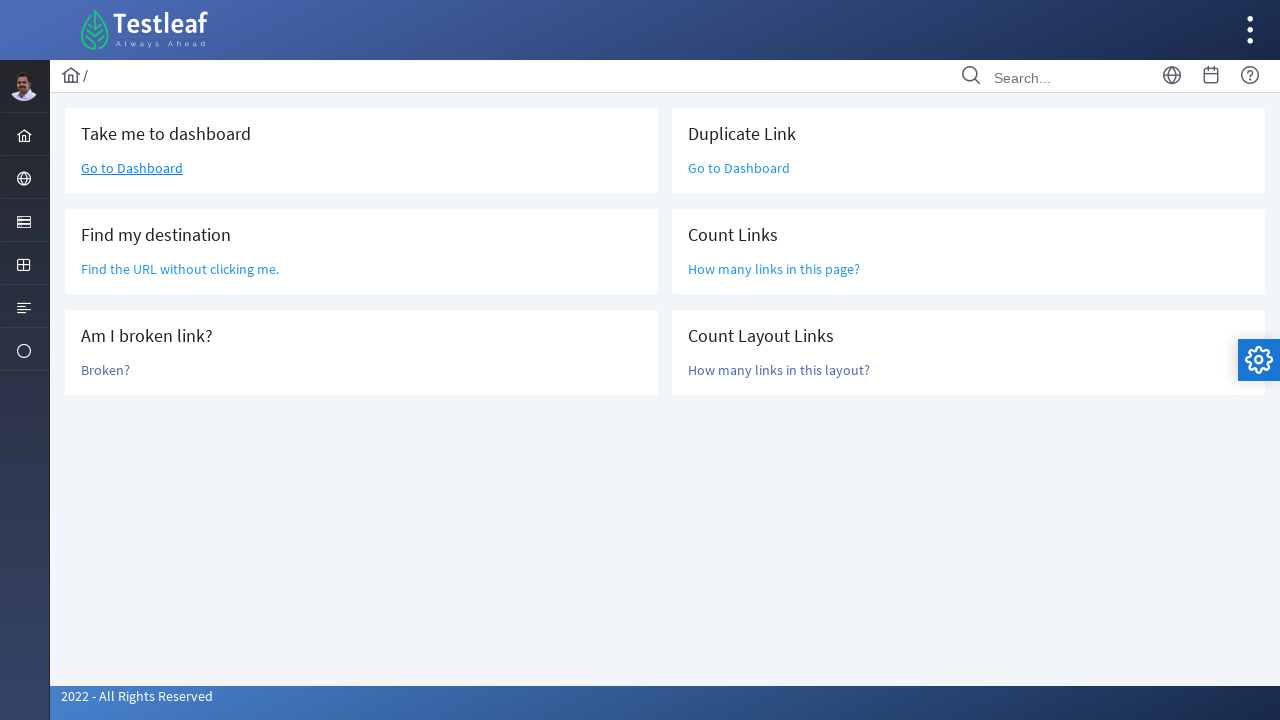